Tests JavaScript confirmation alert by clicking the confirm button, accepting the alert, and verifying the result text

Starting URL: http://practice.cydeo.com/javascript_alerts

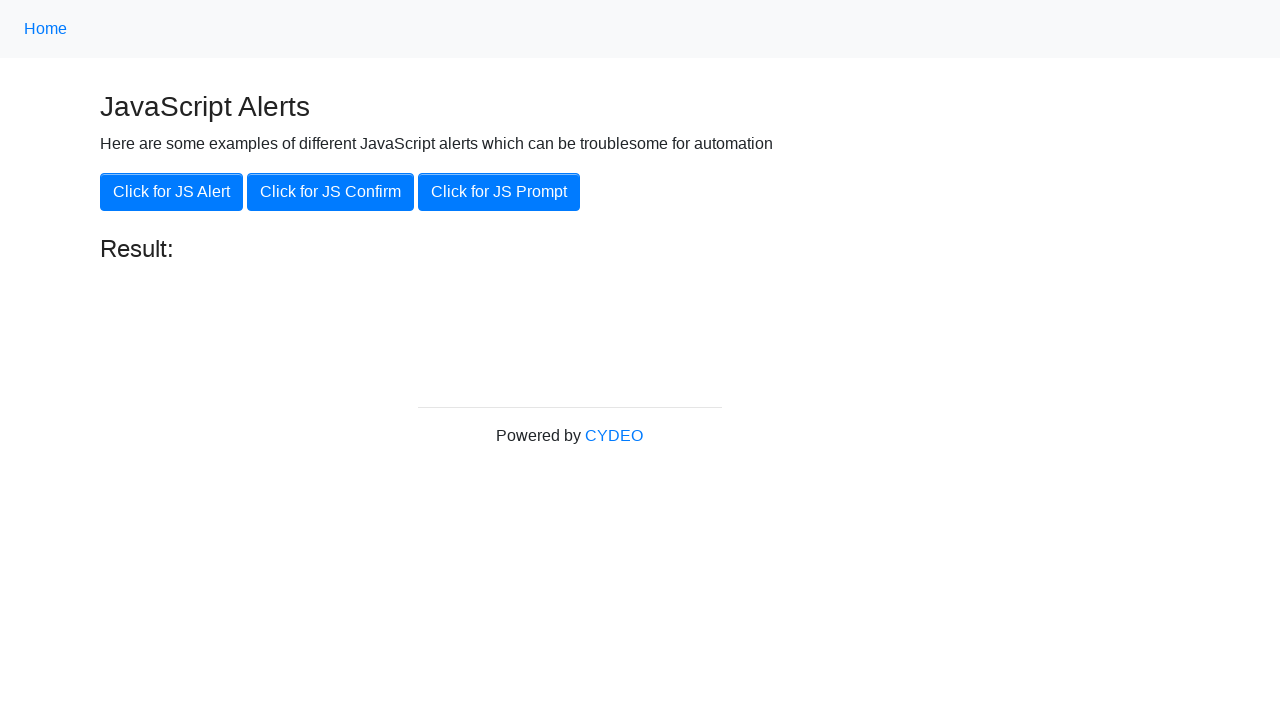

Clicked the JS Confirm button to trigger confirmation alert at (330, 192) on xpath=//button[@onclick='jsConfirm()']
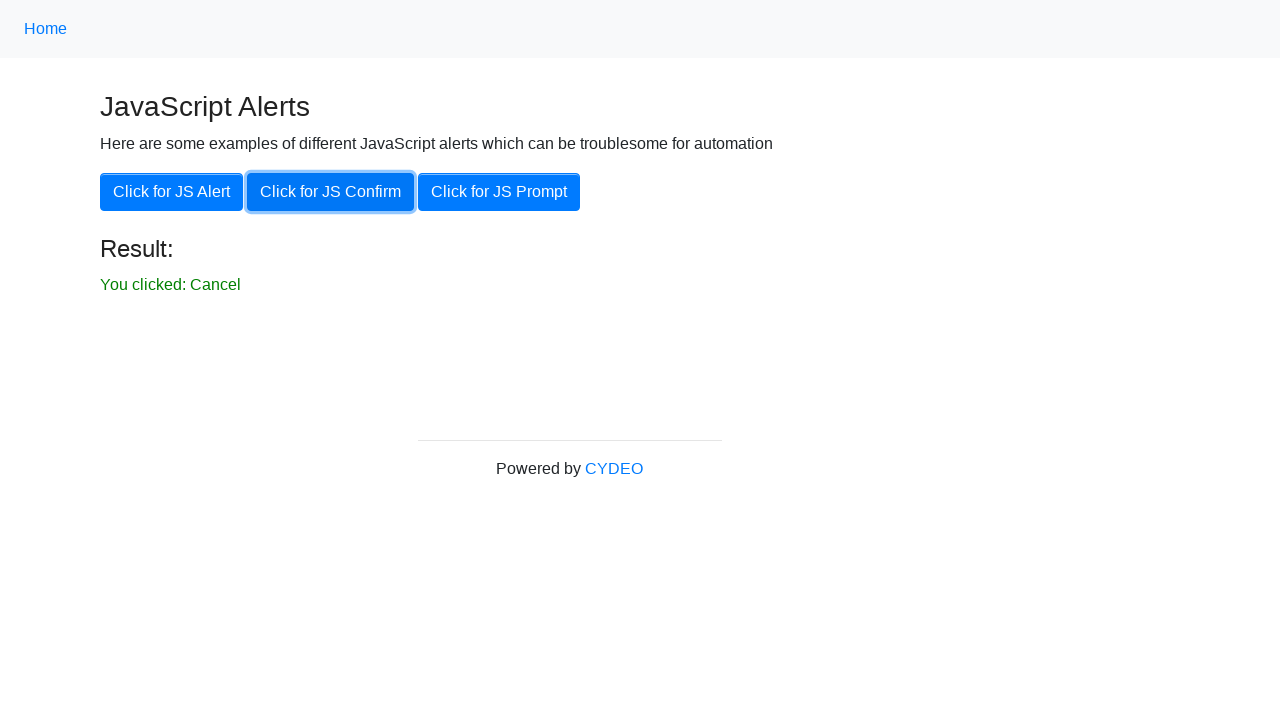

Set up dialog handler to accept confirmation alerts
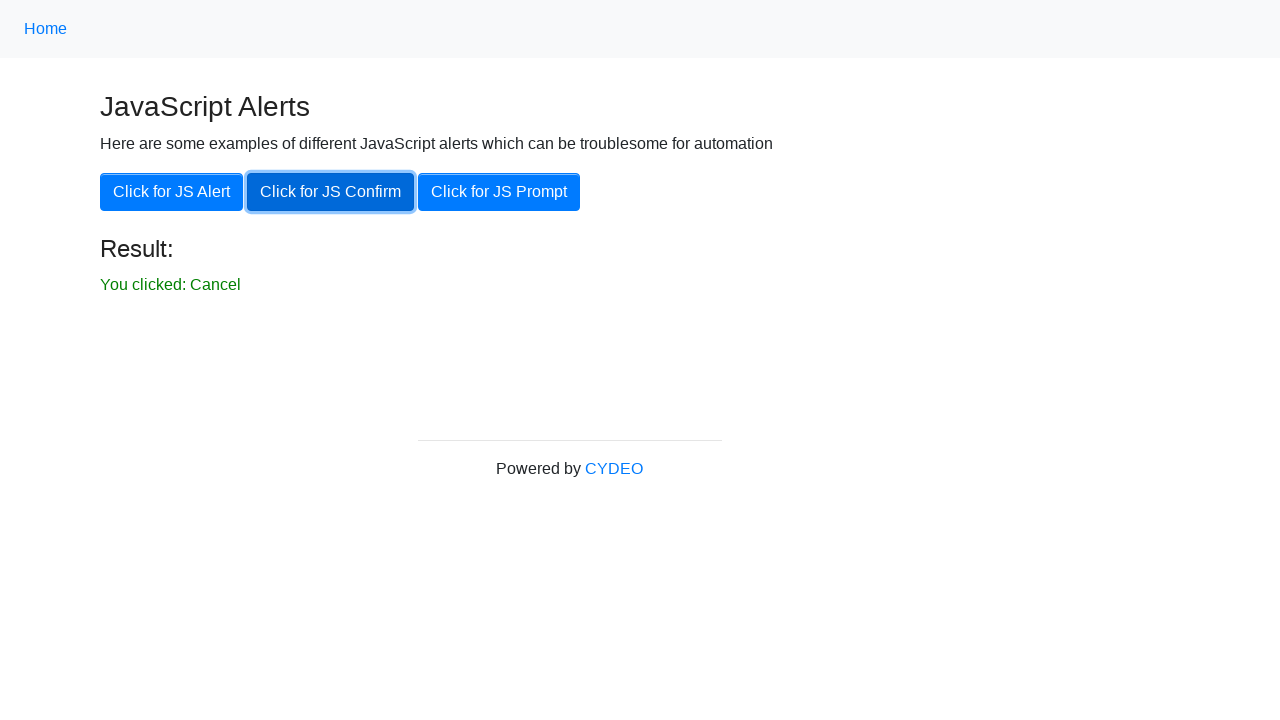

Clicked the JS Confirm button and accepted the alert at (330, 192) on xpath=//button[@onclick='jsConfirm()']
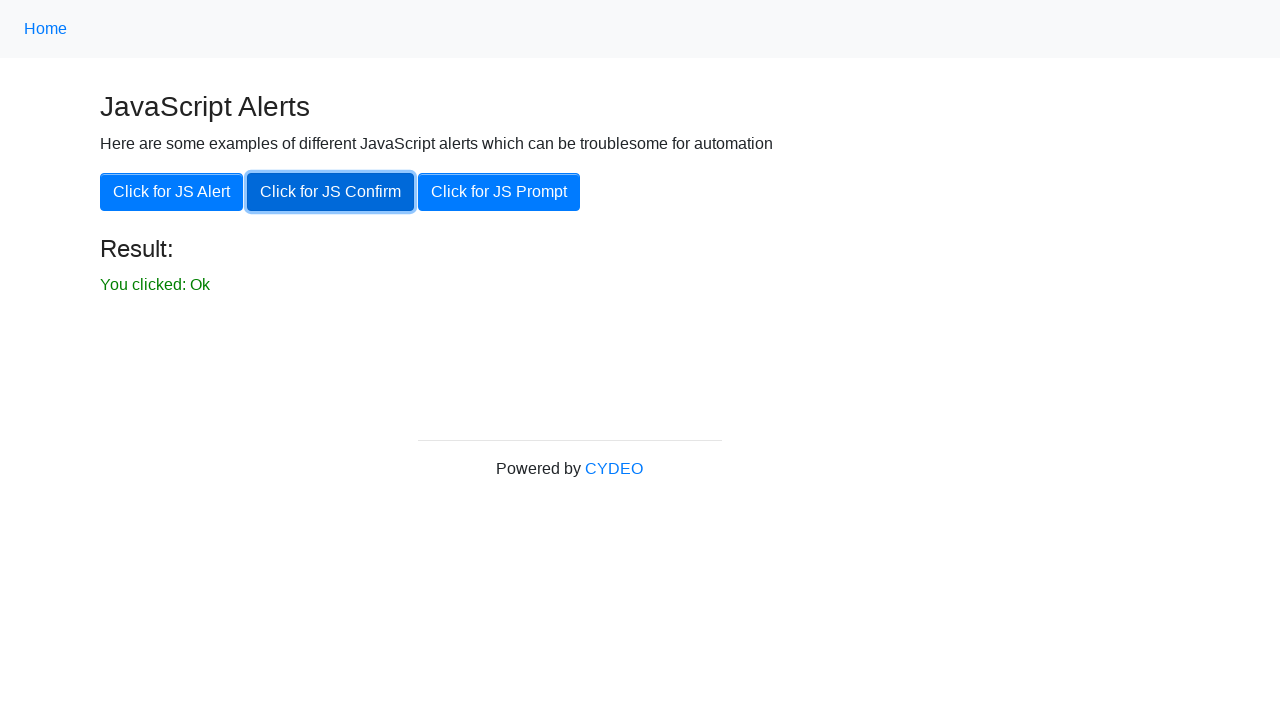

Verified result text 'You clicked: Ok' is displayed
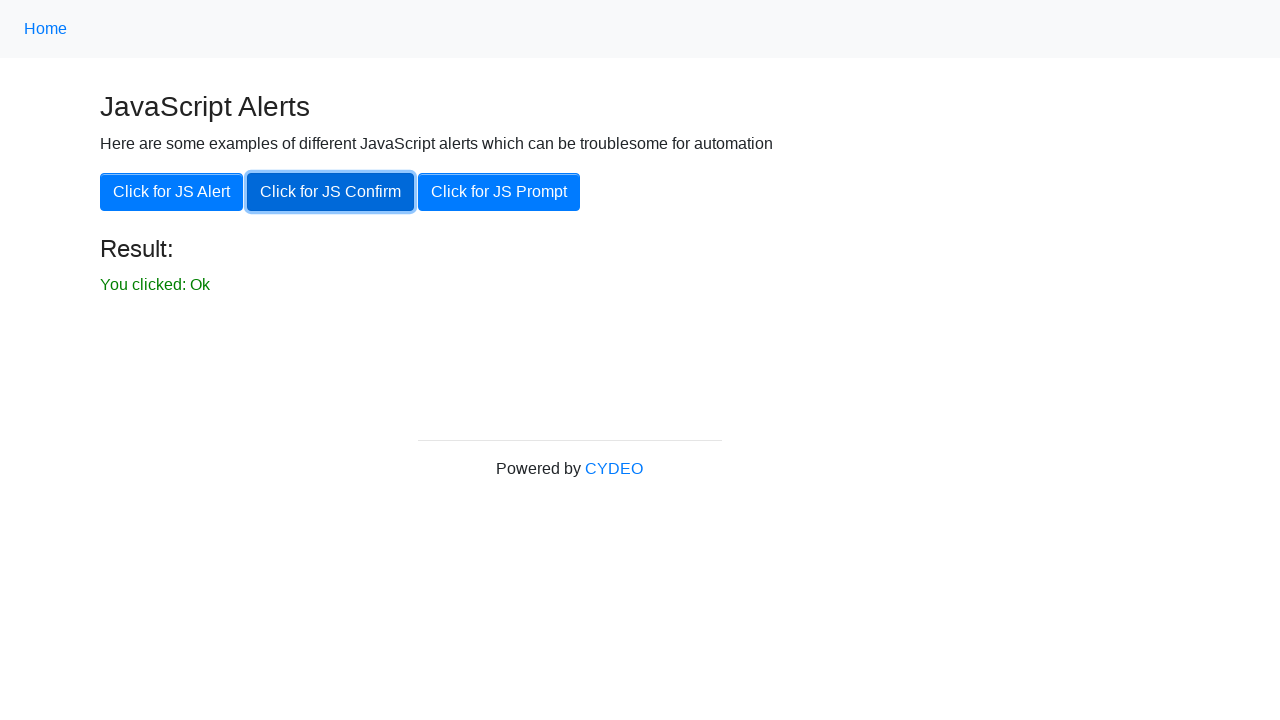

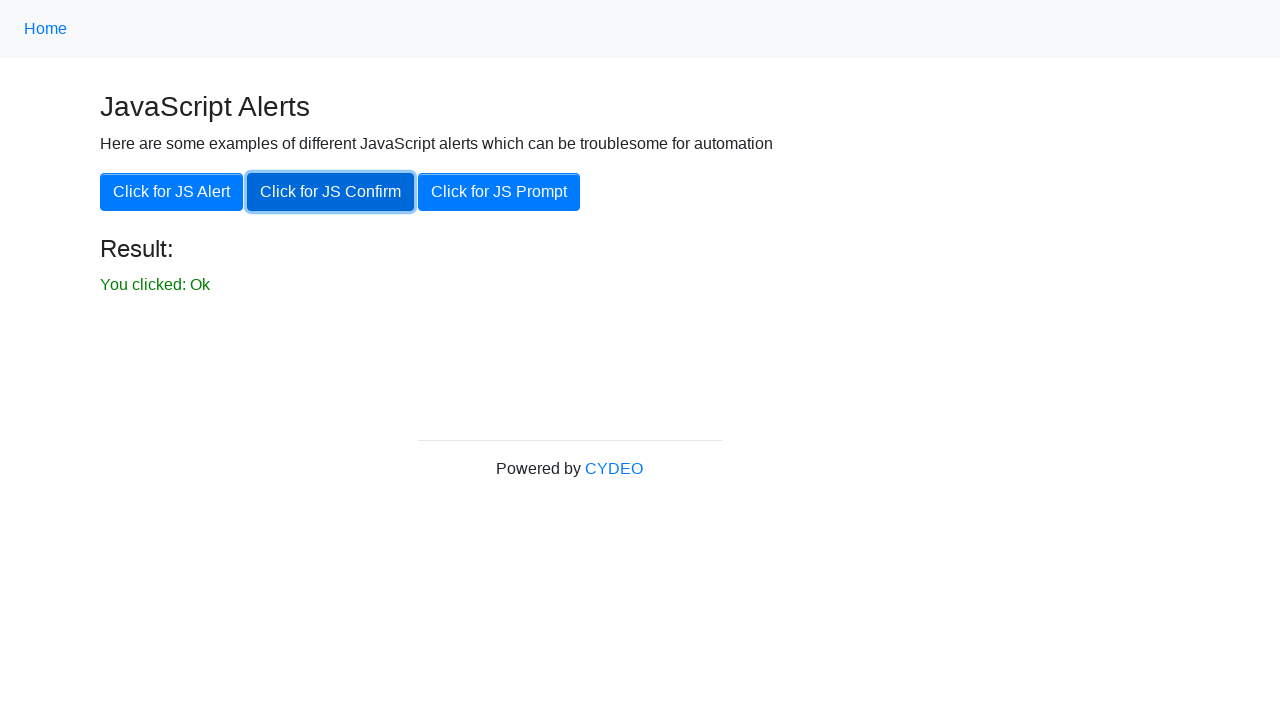